Tests the hangman game win condition by entering the correct word "agilidad" and verifying that the game displays "GANASTE" (You Won) message.

Starting URL: https://andresbertone.github.io/MA-Ahorcado/

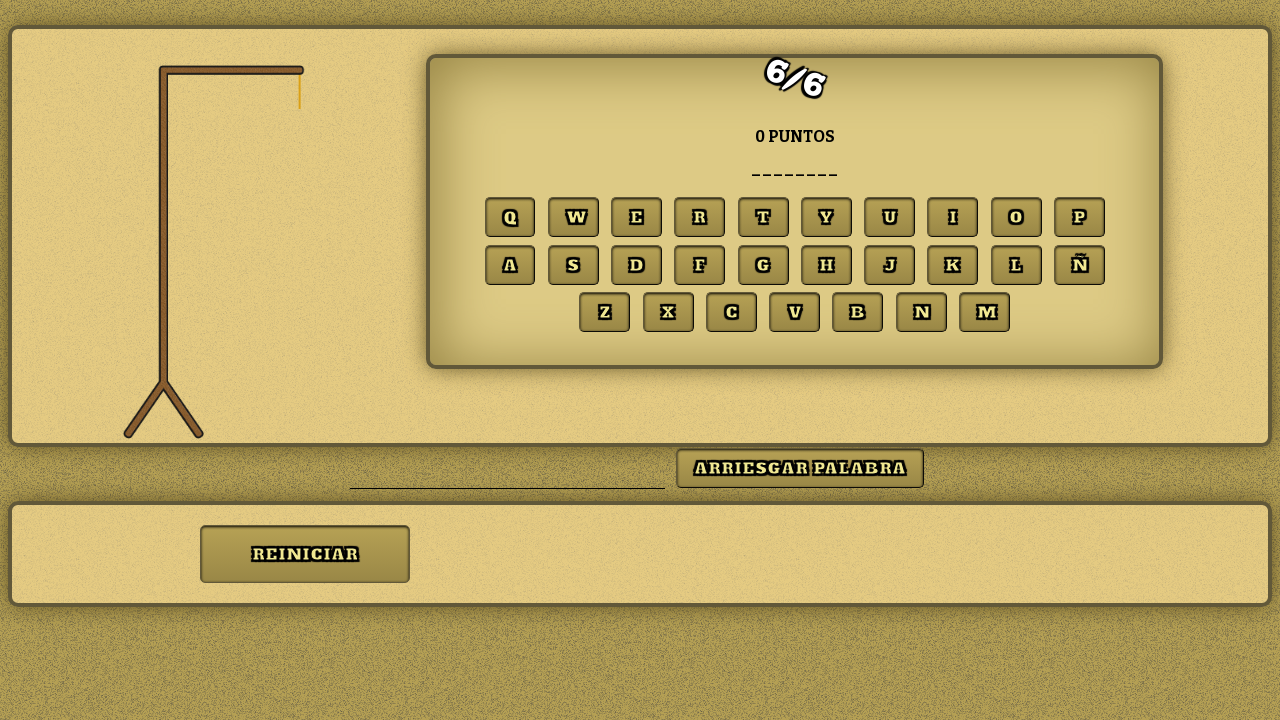

Filled risk word field with 'agilidad' on #riskFieldWord
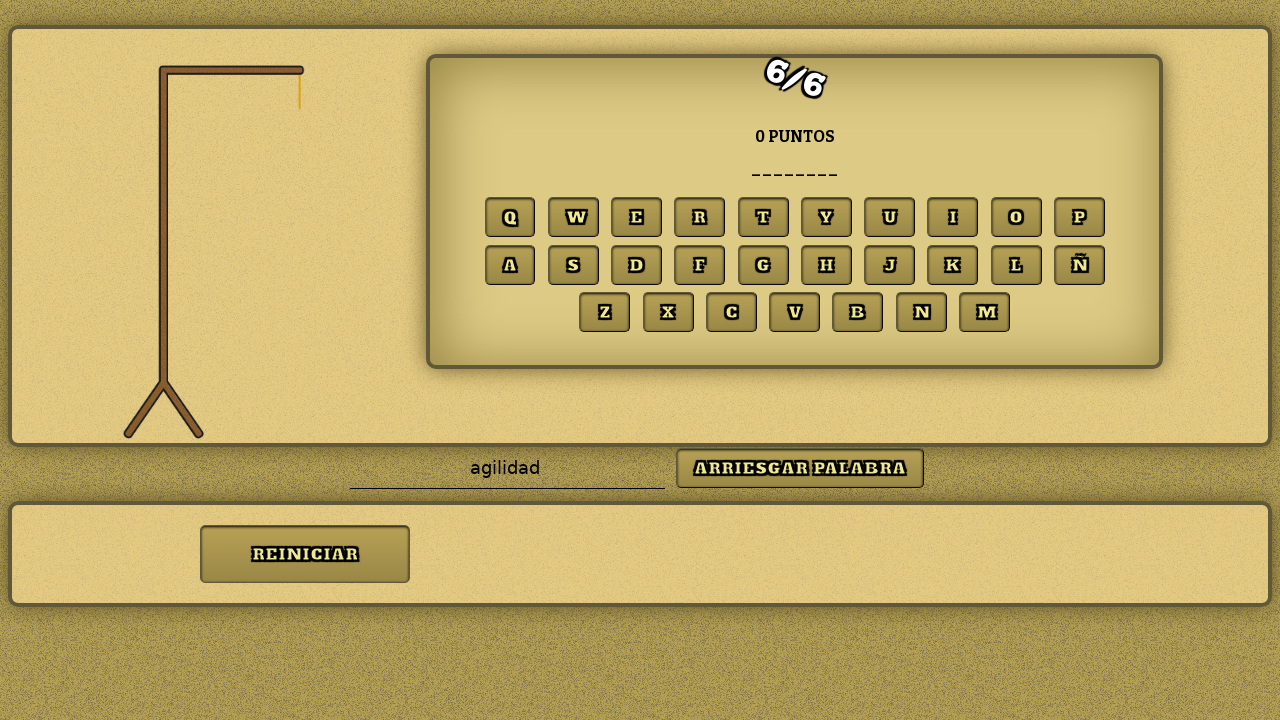

Waited 2 seconds for UI to be ready
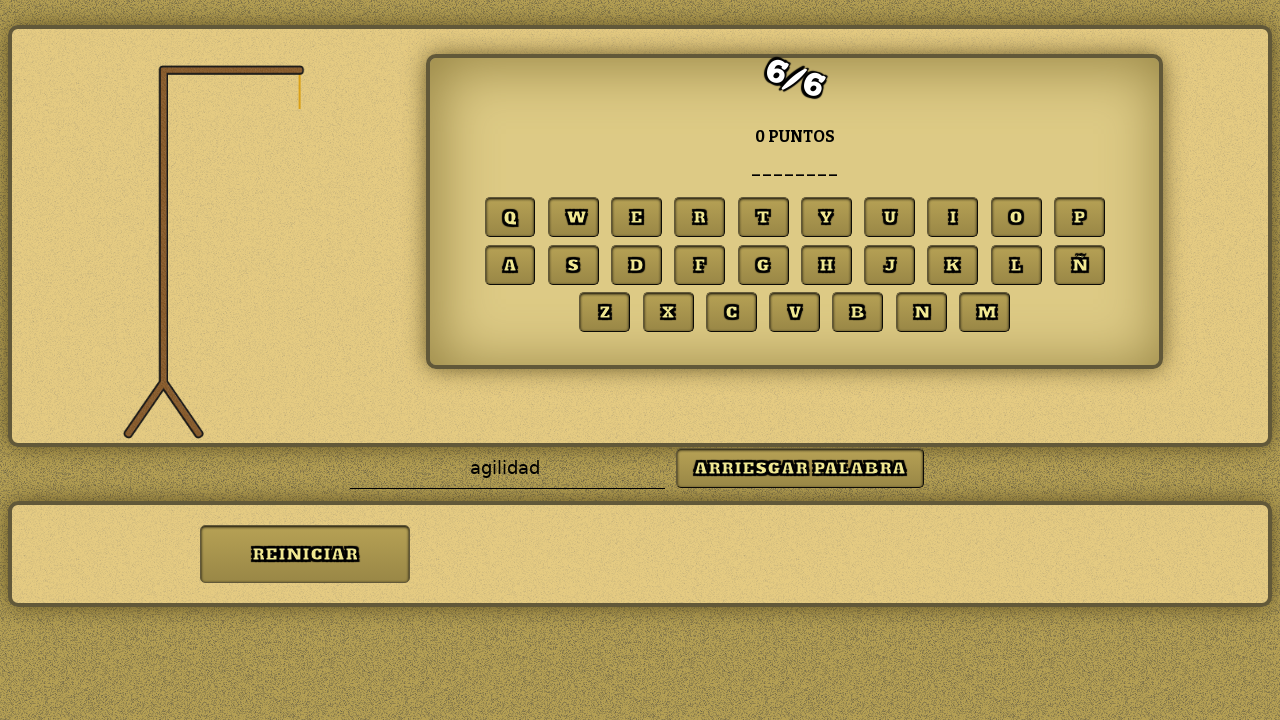

Clicked the risked word submit button at (800, 468) on #riskedWordButton
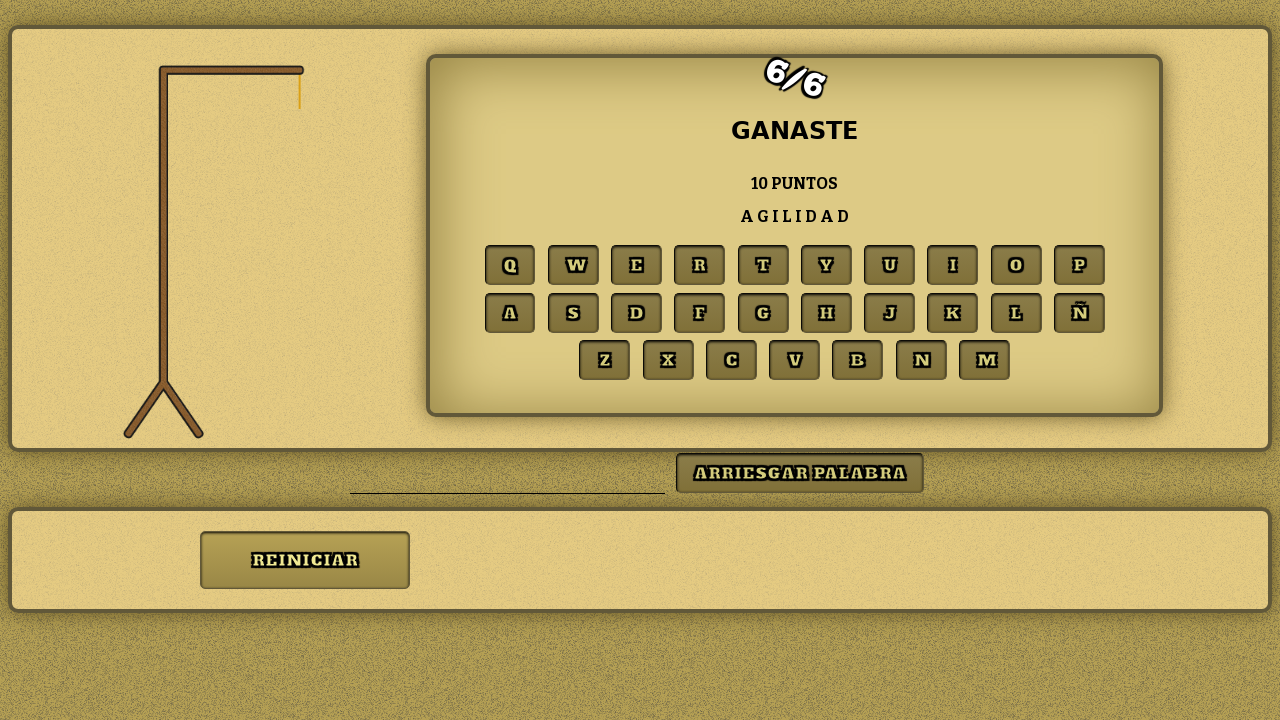

Waited 4 seconds for game result to process
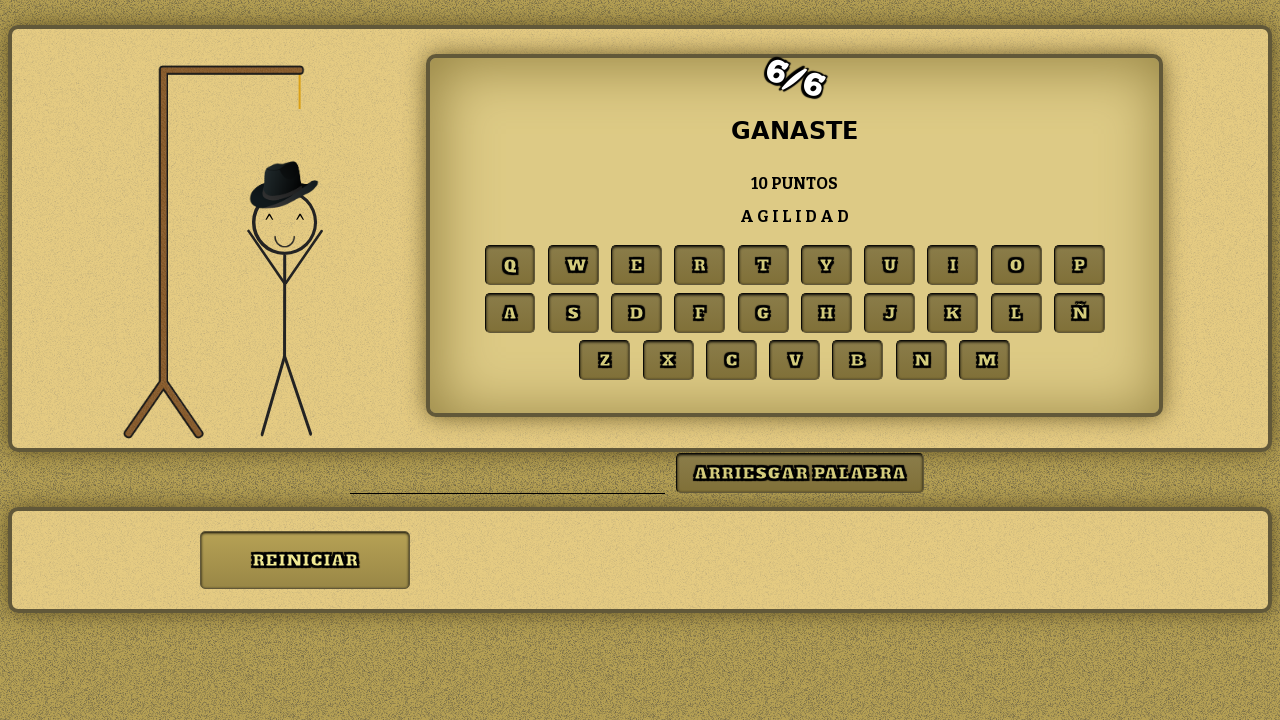

Game state element loaded
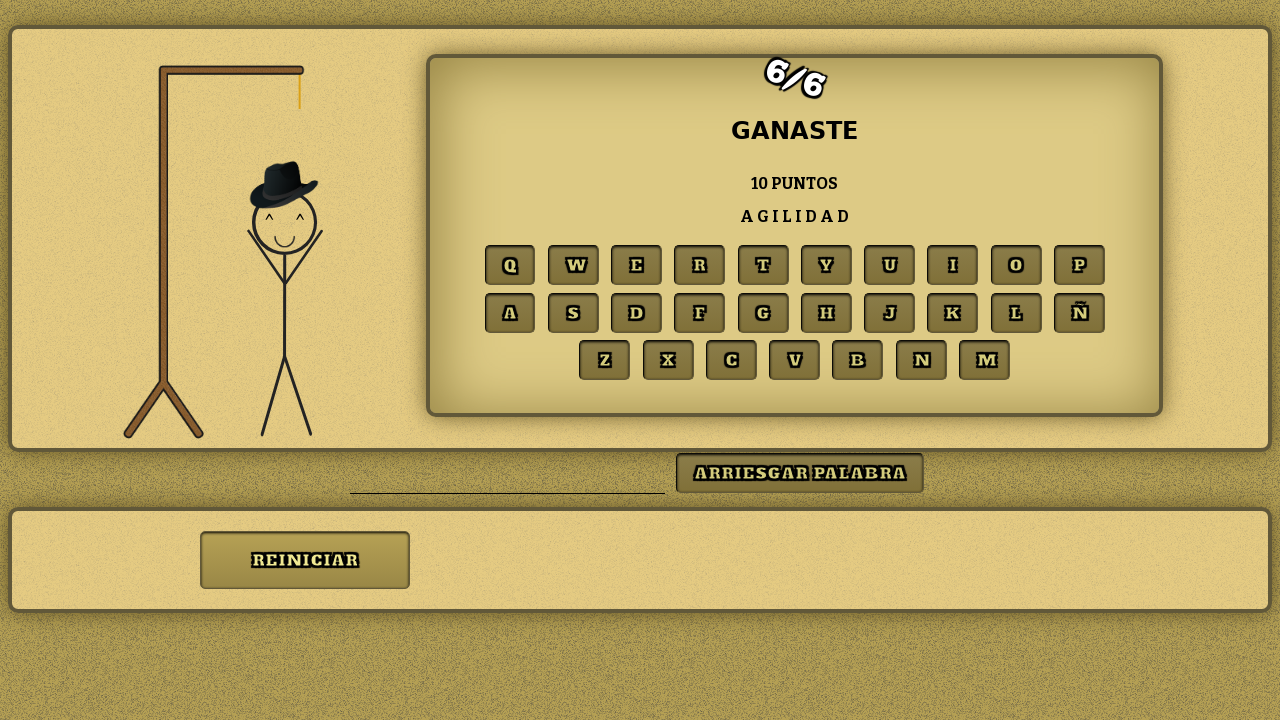

Retrieved game state text content
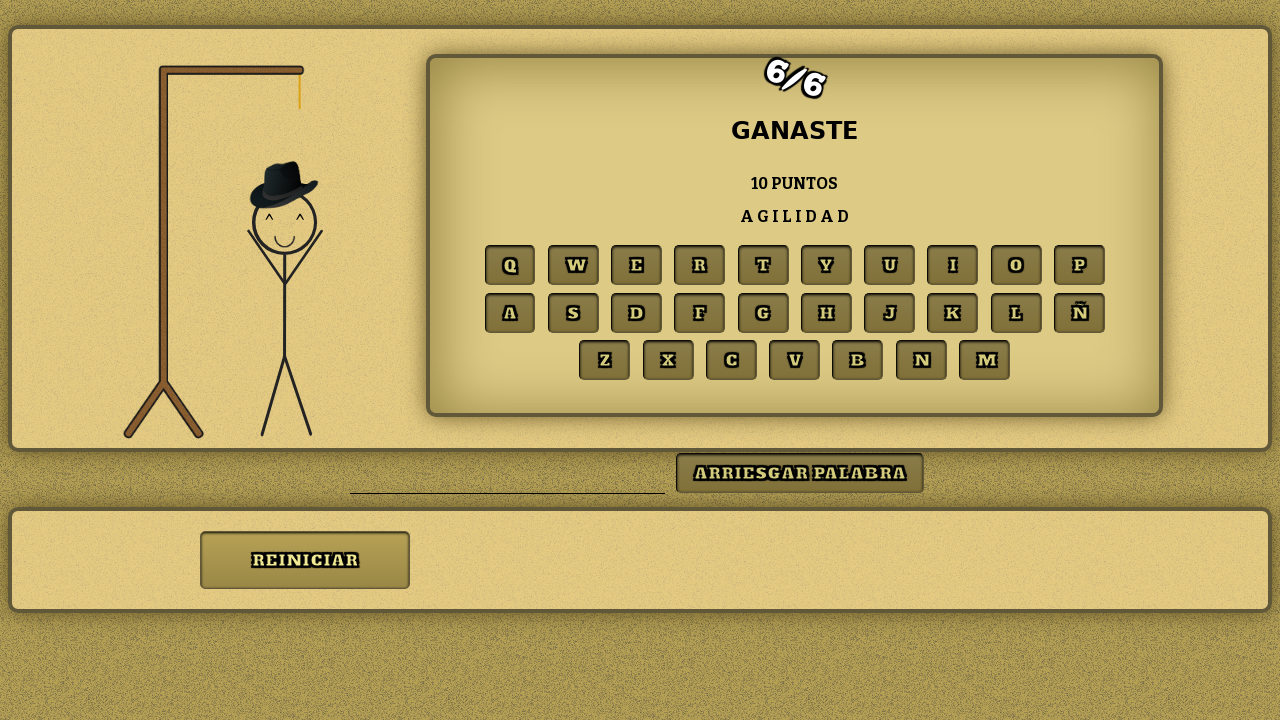

Verified win message 'GANASTE' is displayed
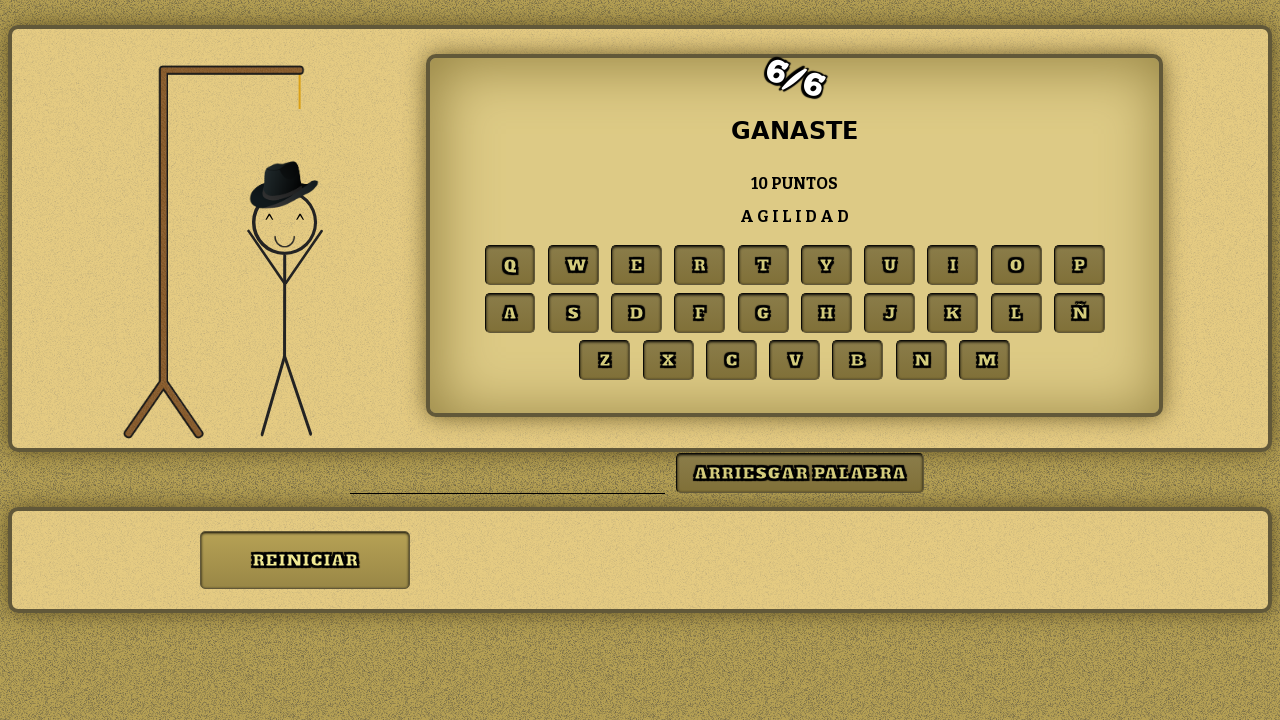

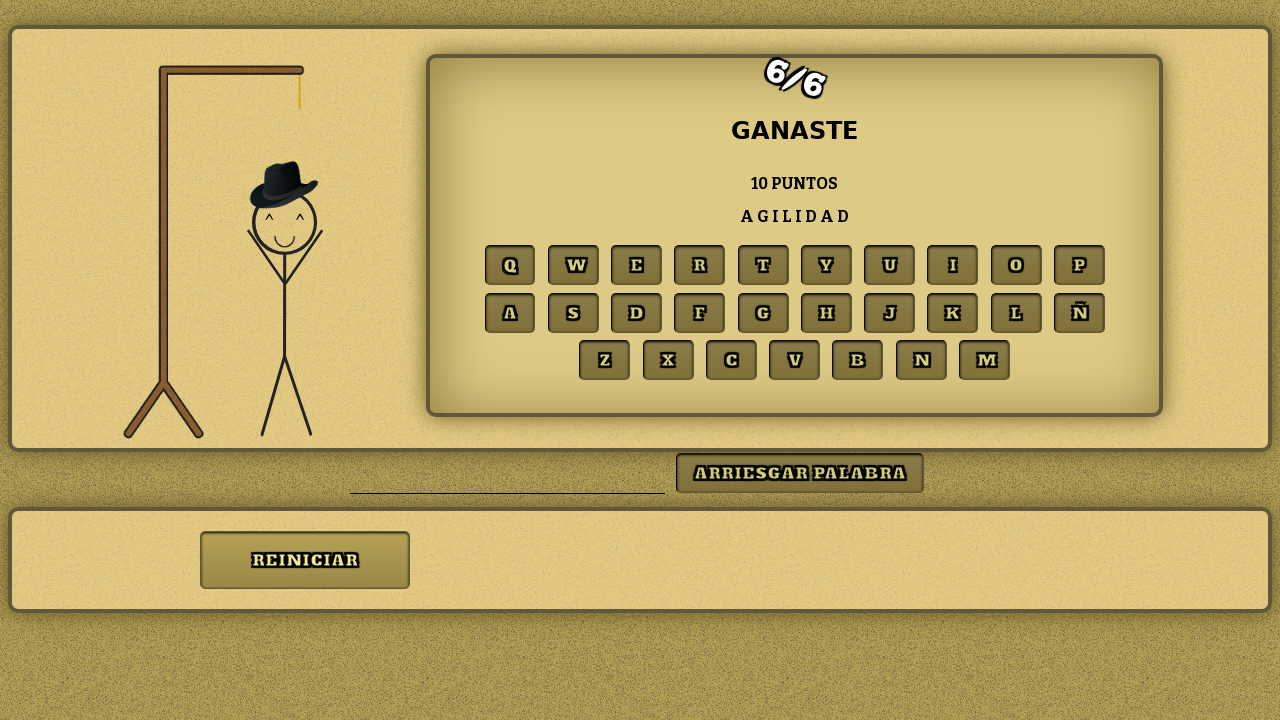